Tests Python.org search functionality by searching for "documentation" and verifying results are displayed

Starting URL: http://www.python.org

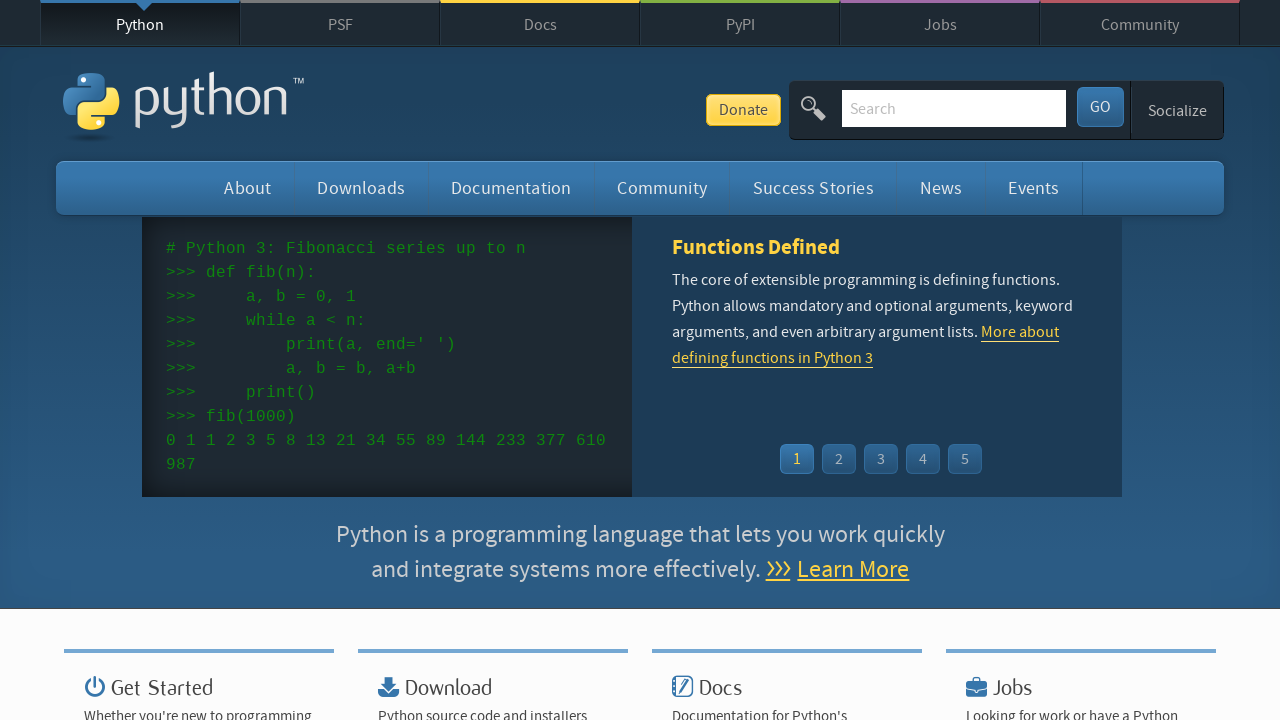

Filled search field with 'documentation' on input[name='q']
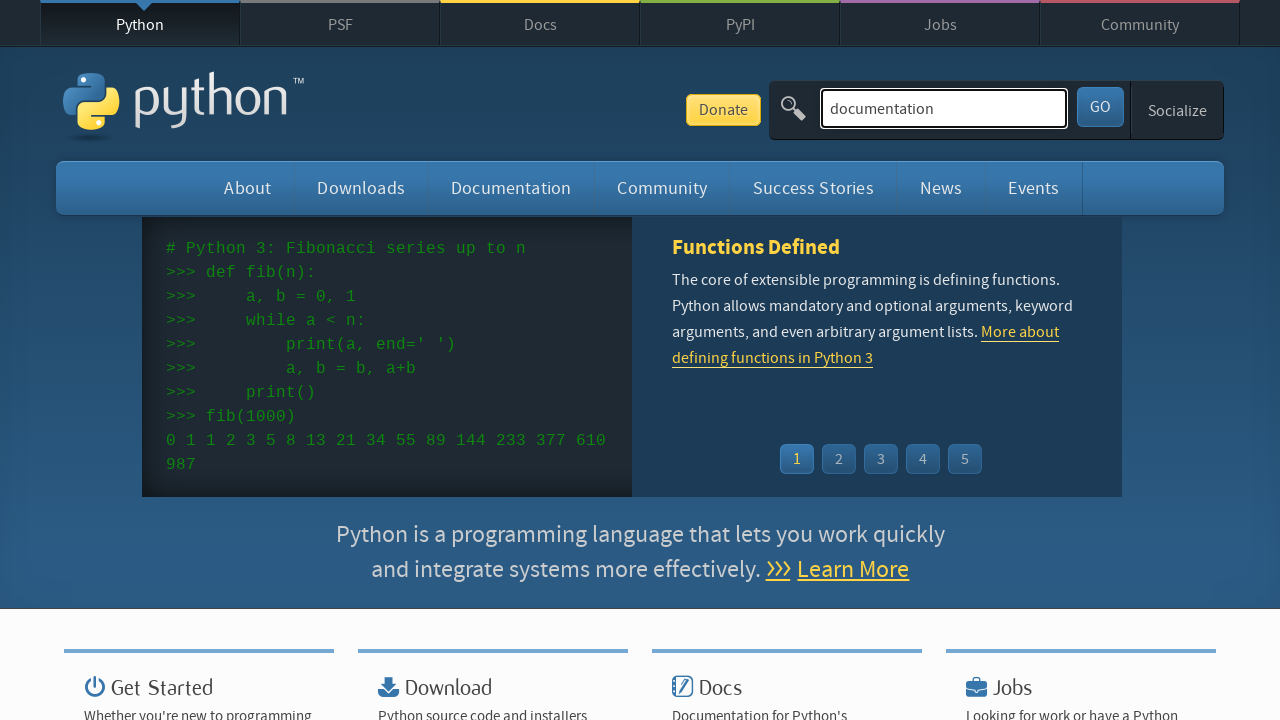

Pressed Enter to submit search query on input[name='q']
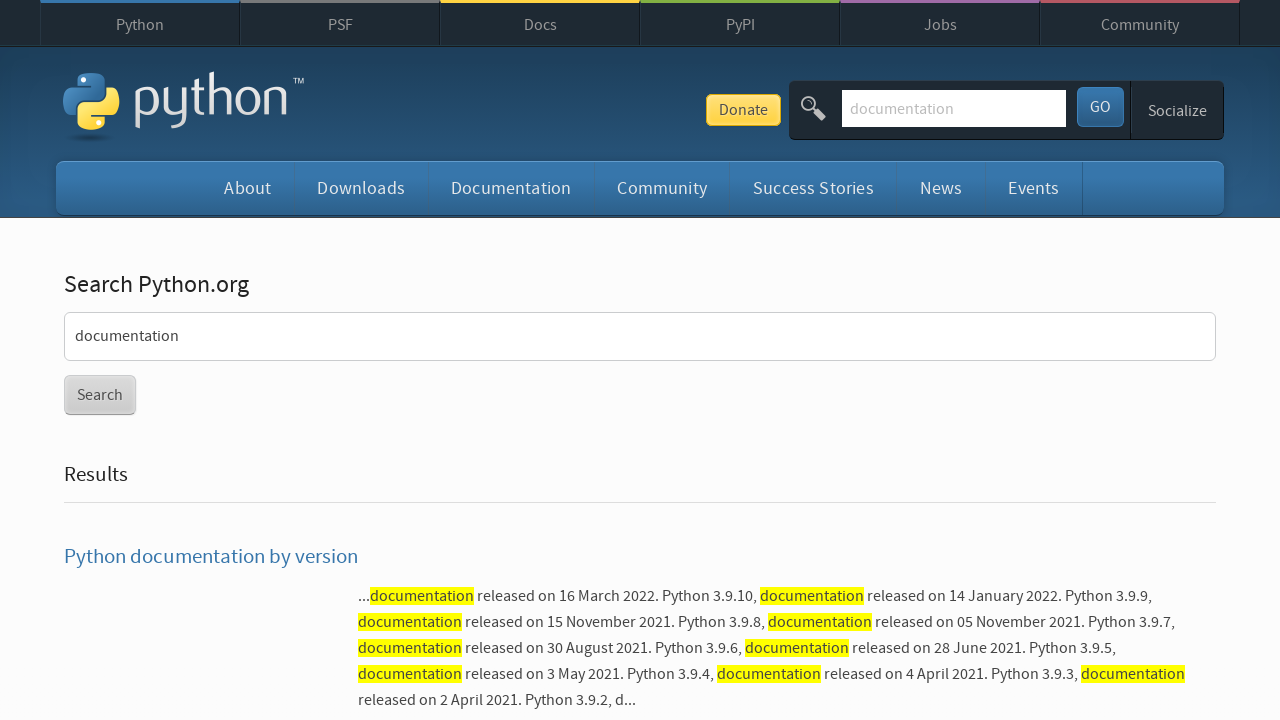

Waited for network idle state - page fully loaded
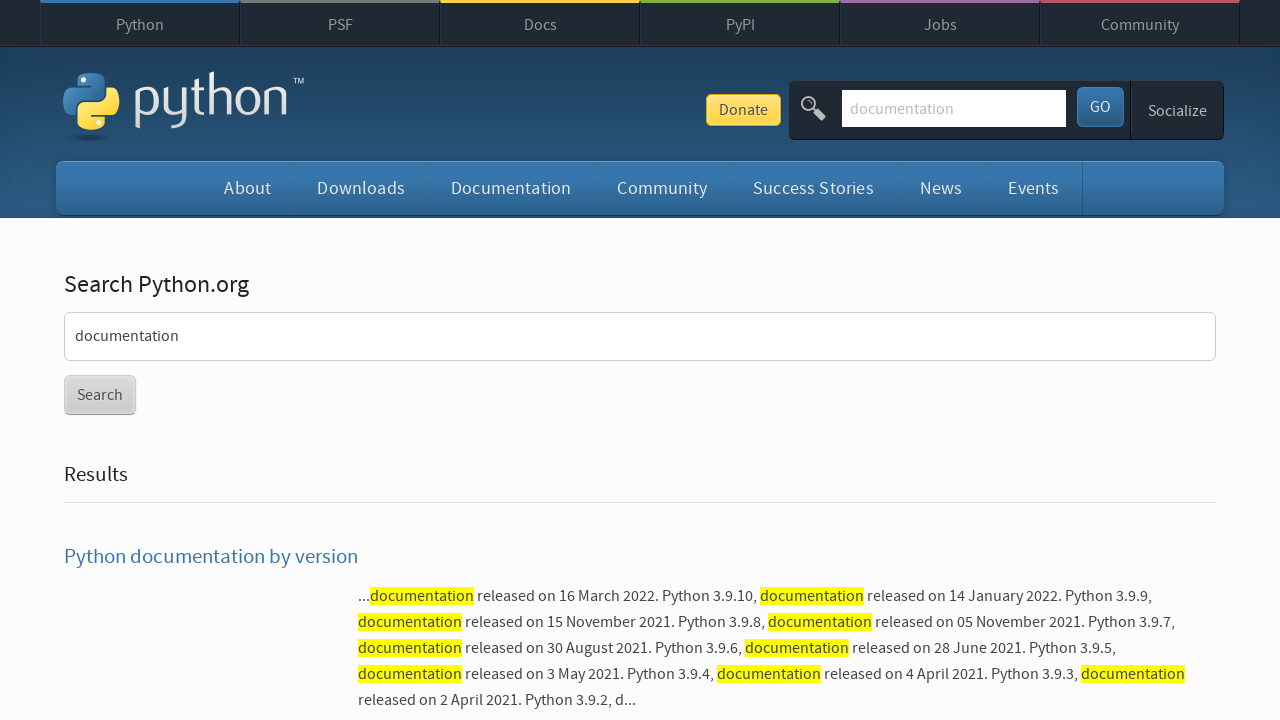

Verified search results are displayed (no 'No results found' message)
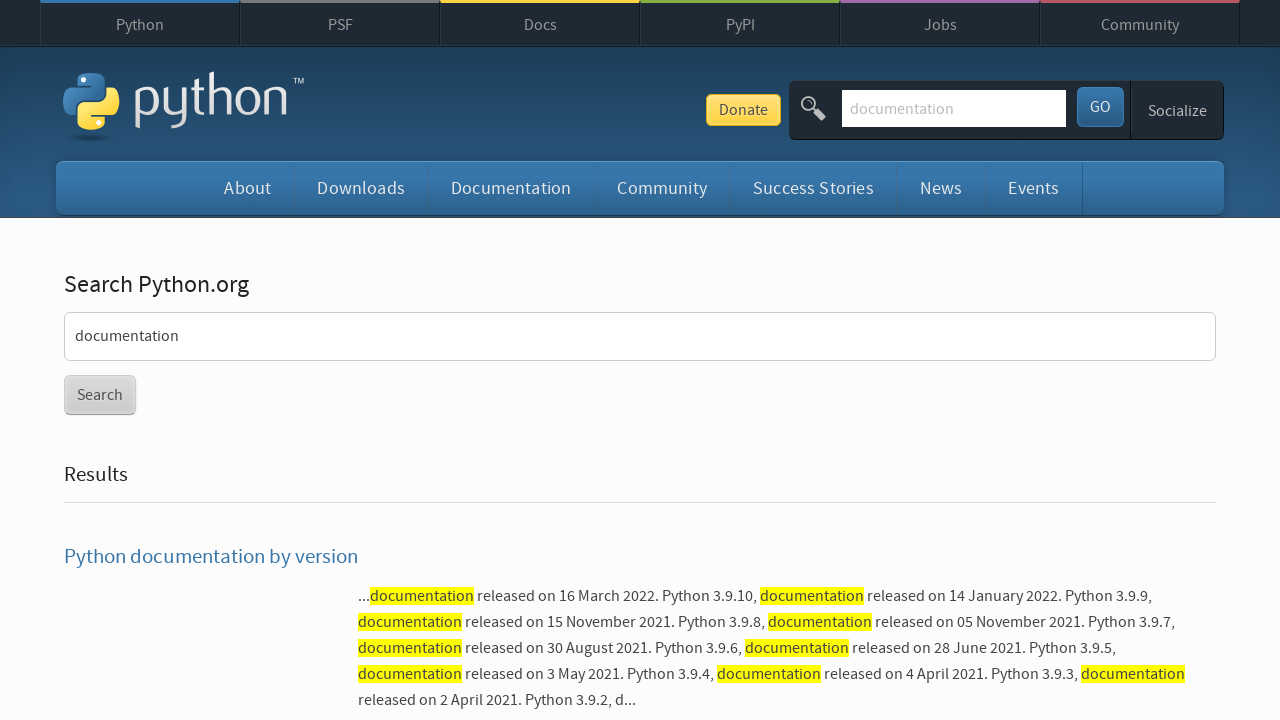

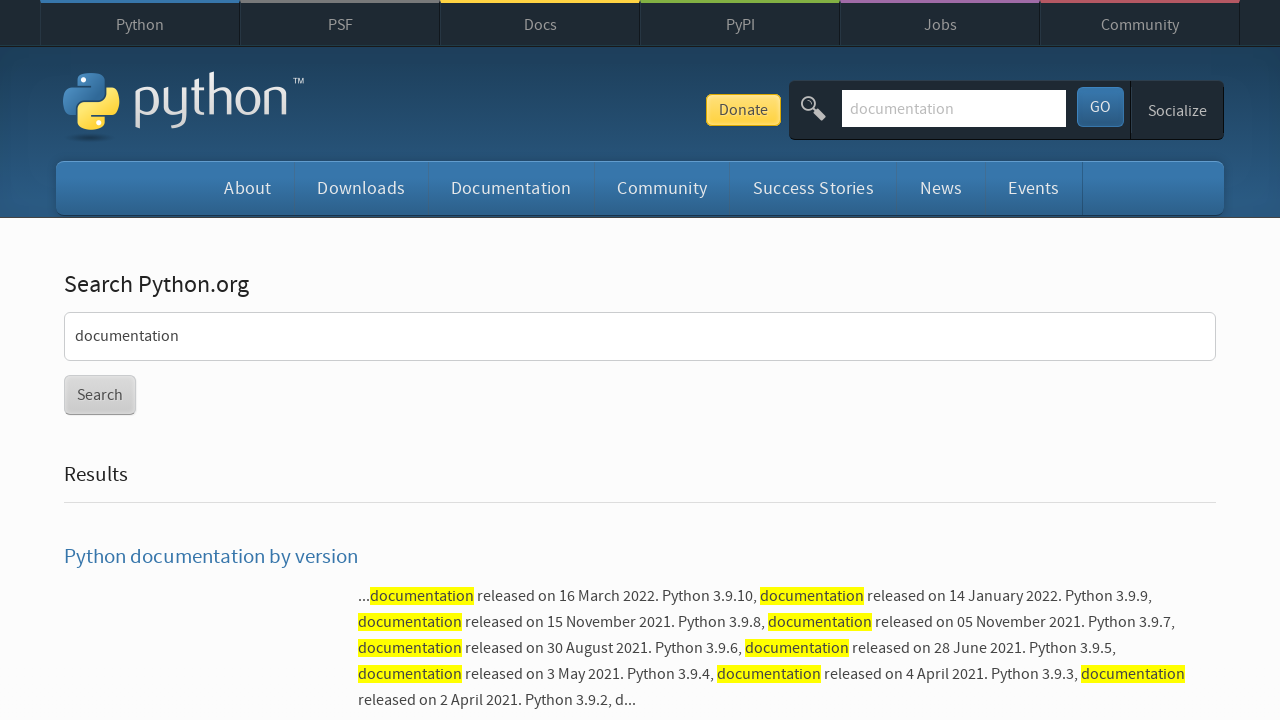